Tests registration form name field validation with Latin characters

Starting URL: https://b2c.passport.rt.ru

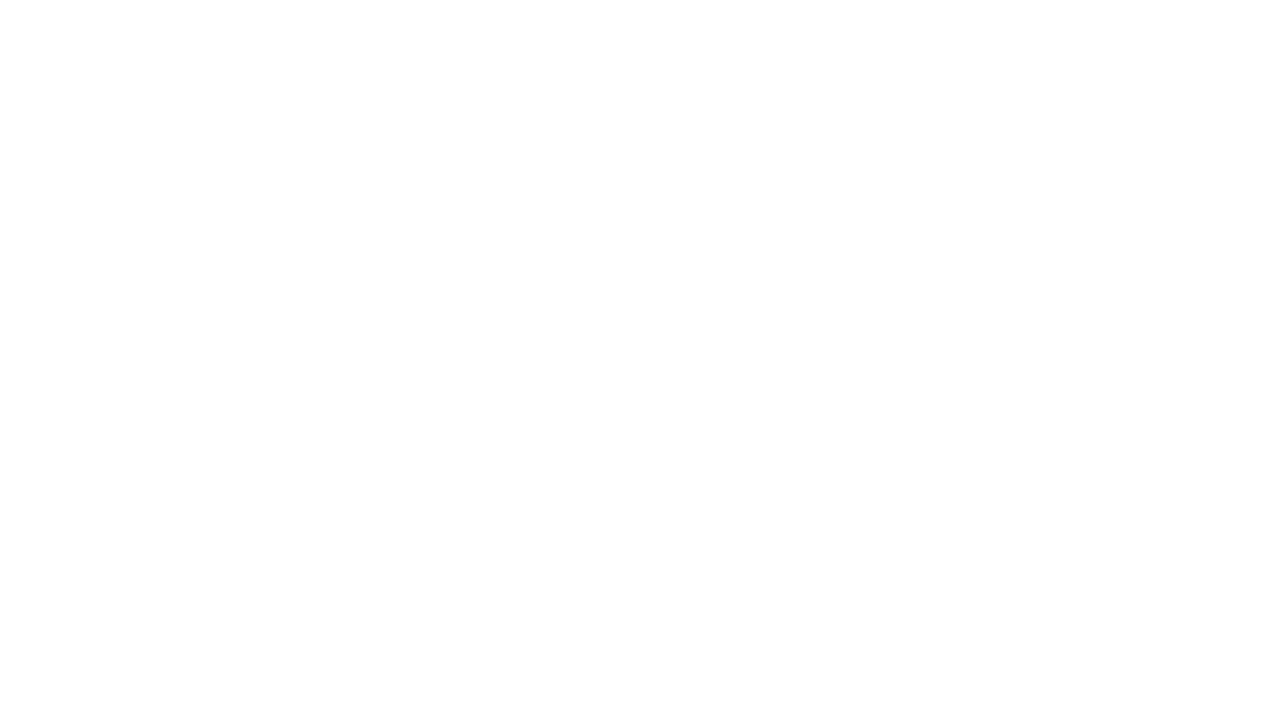

Clicked register button at (1010, 475) on #kc-register
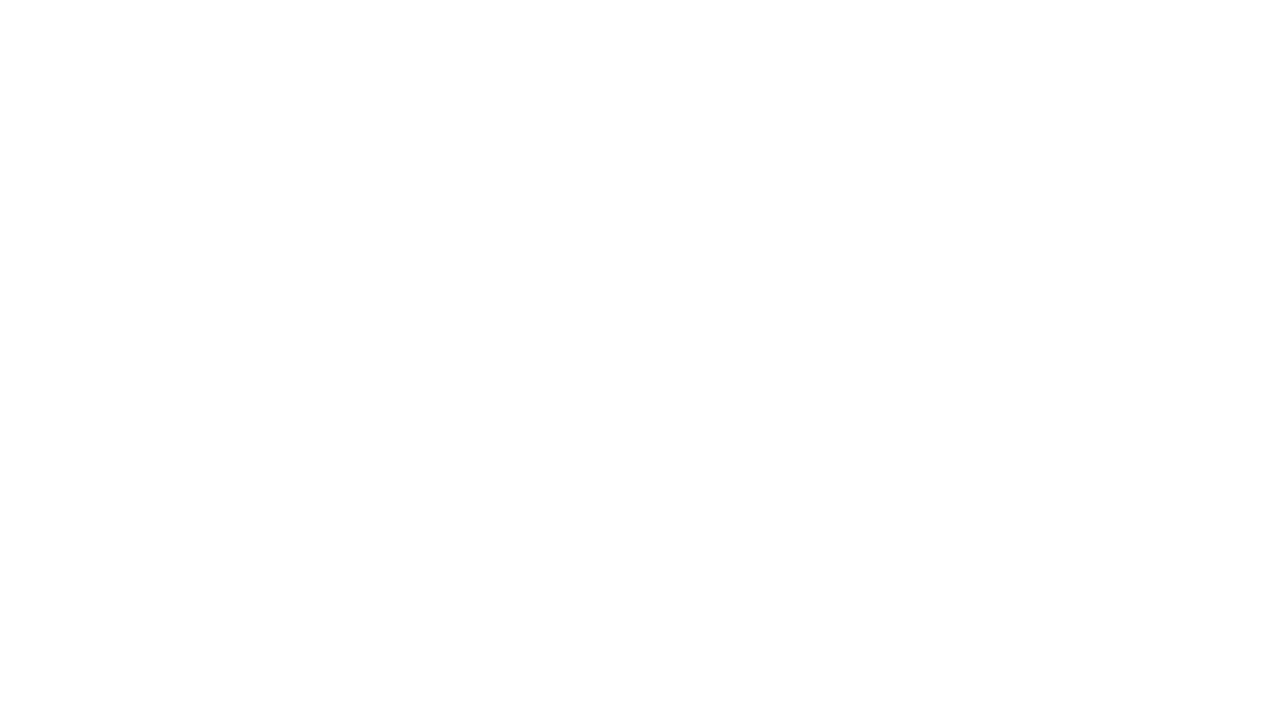

Entered Latin characters 'asdfghj' in first name field on main.app-container:nth-child(2) div.card-container.register-form-container div.c
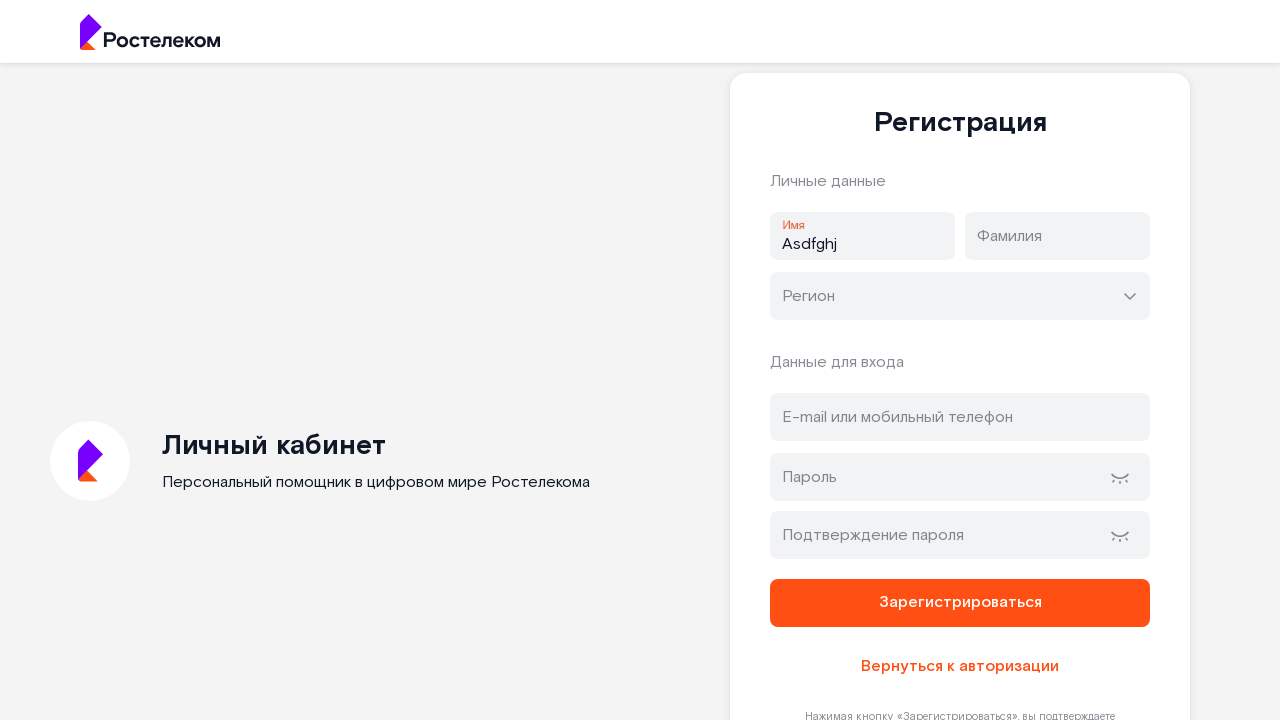

Clicked address field to trigger validation at (960, 417) on #address
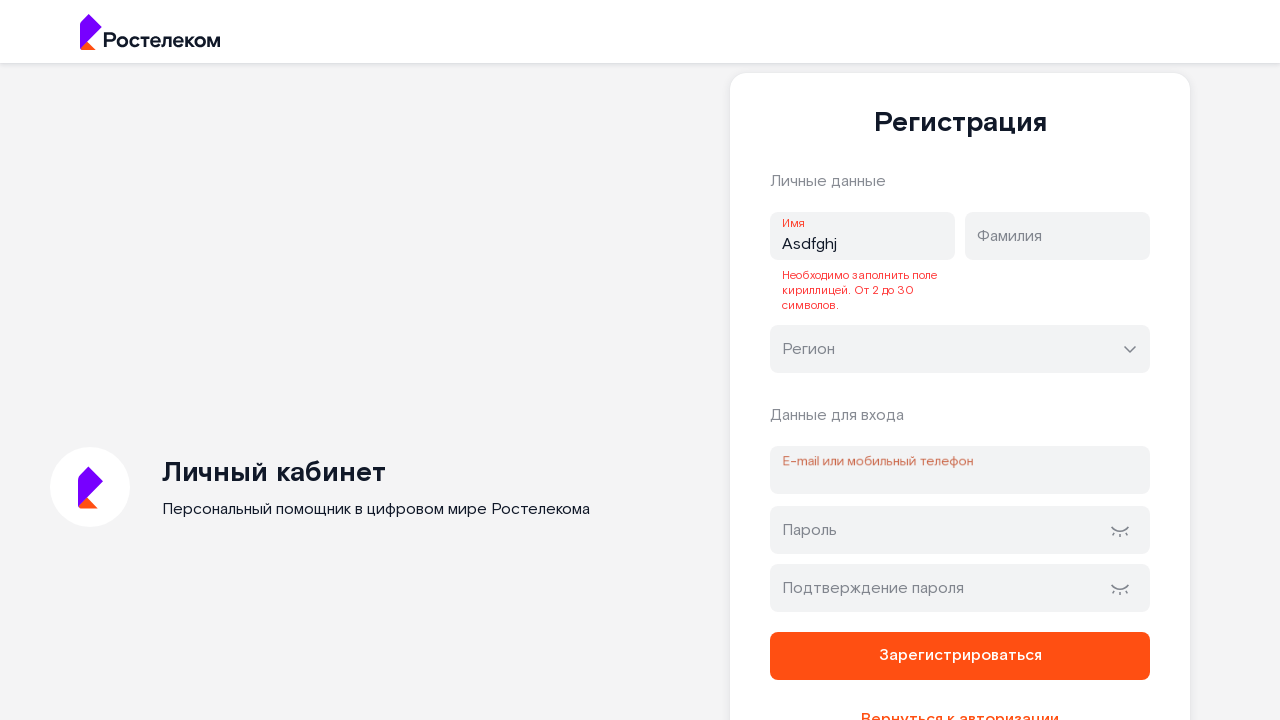

Navigated back to main page
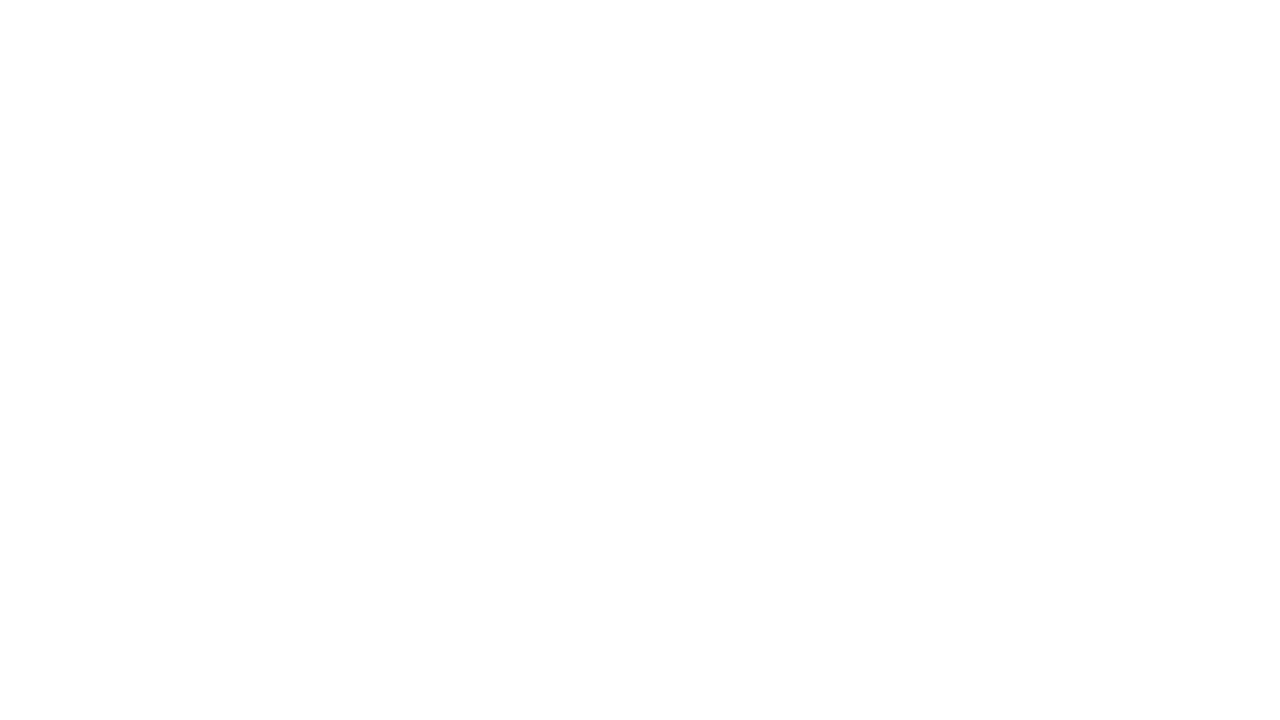

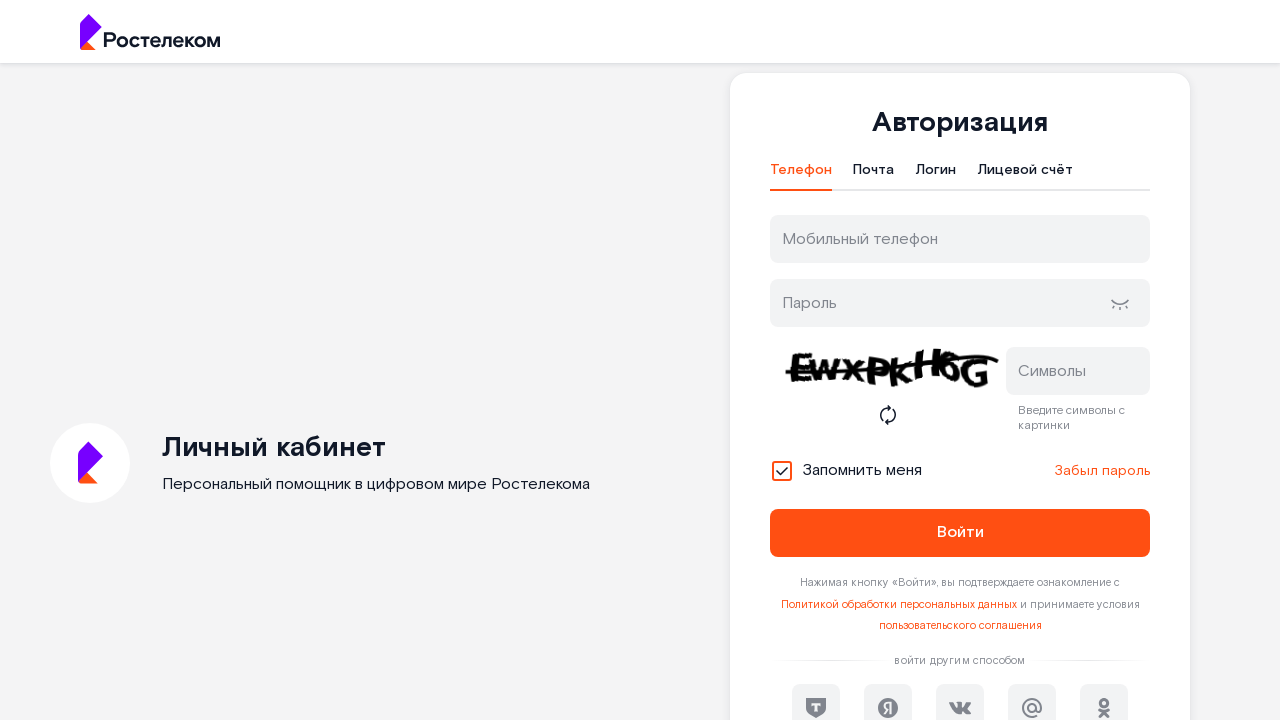